Tests dropdown select menu by selecting an option and verifying the selection

Starting URL: https://www.selenium.dev/selenium/web/web-form.html

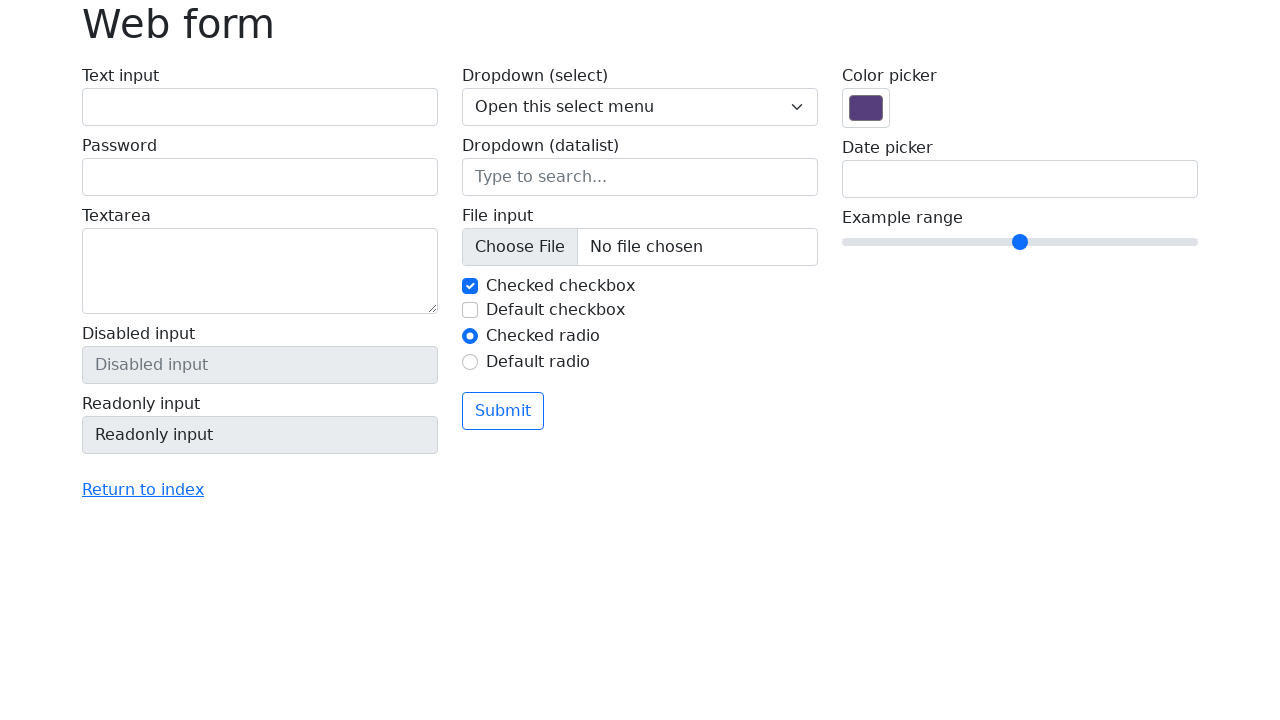

Selected 'Two' option from dropdown menu on select[name='my-select']
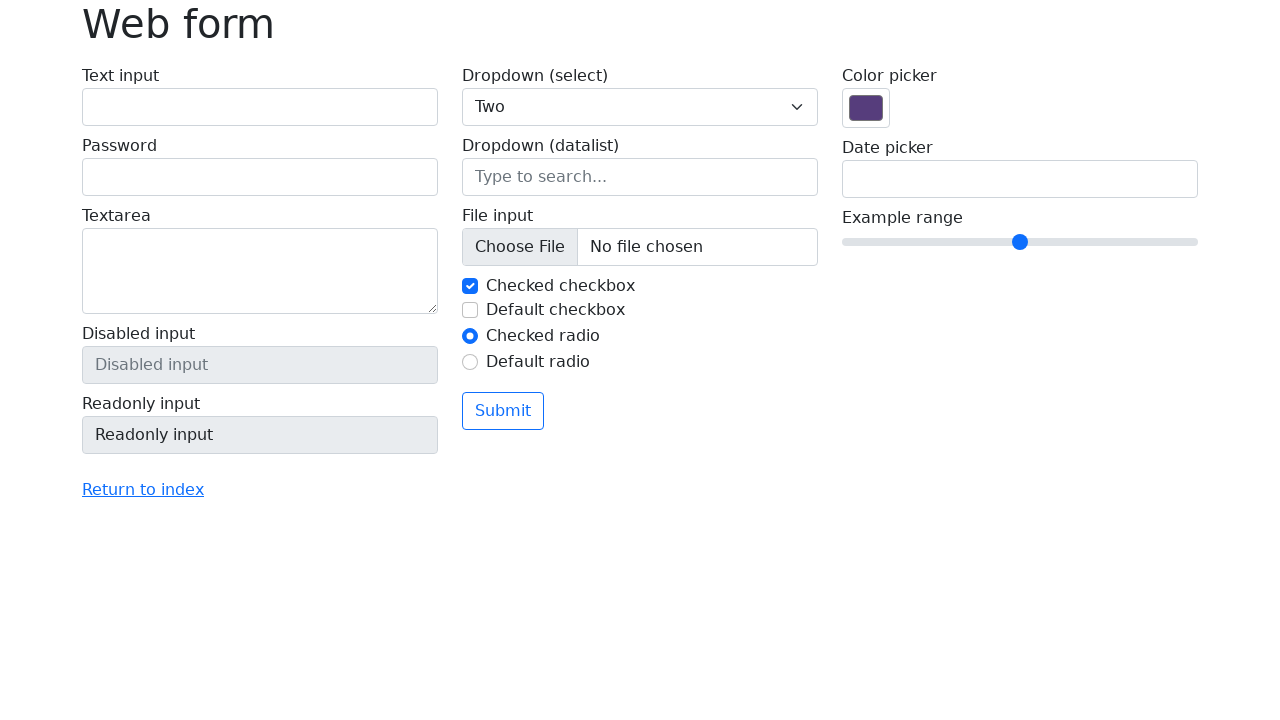

Verified selected option value is '2'
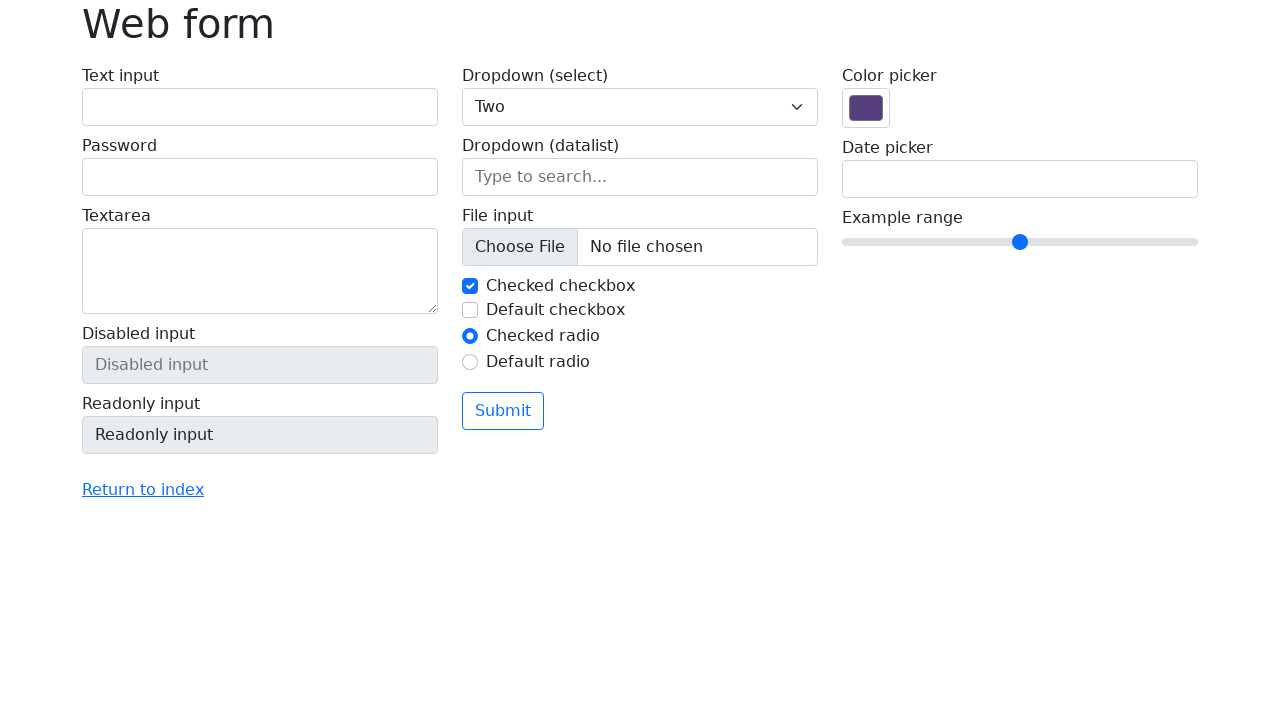

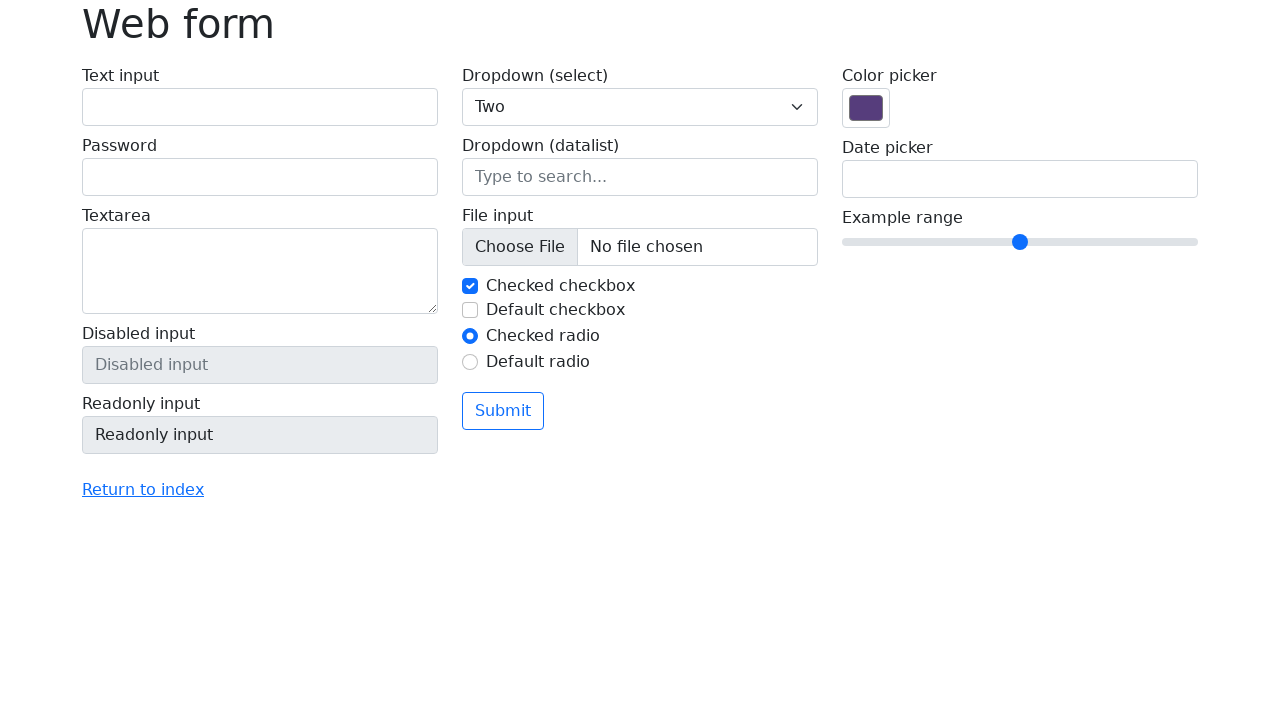